Tests that clicking the "dues" column header twice in table2 (with class attributes) sorts values in descending order

Starting URL: http://the-internet.herokuapp.com/tables

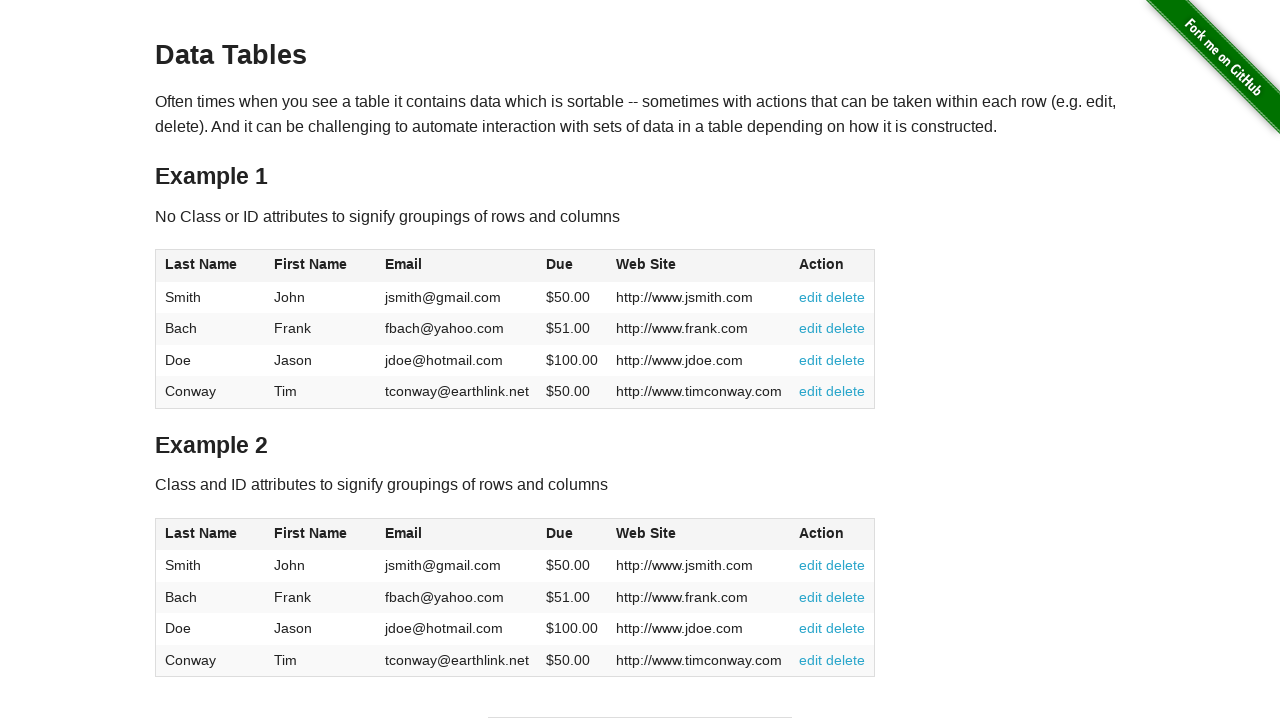

Clicked dues column header in table2 for first sort (ascending) at (560, 533) on #table2 thead .dues
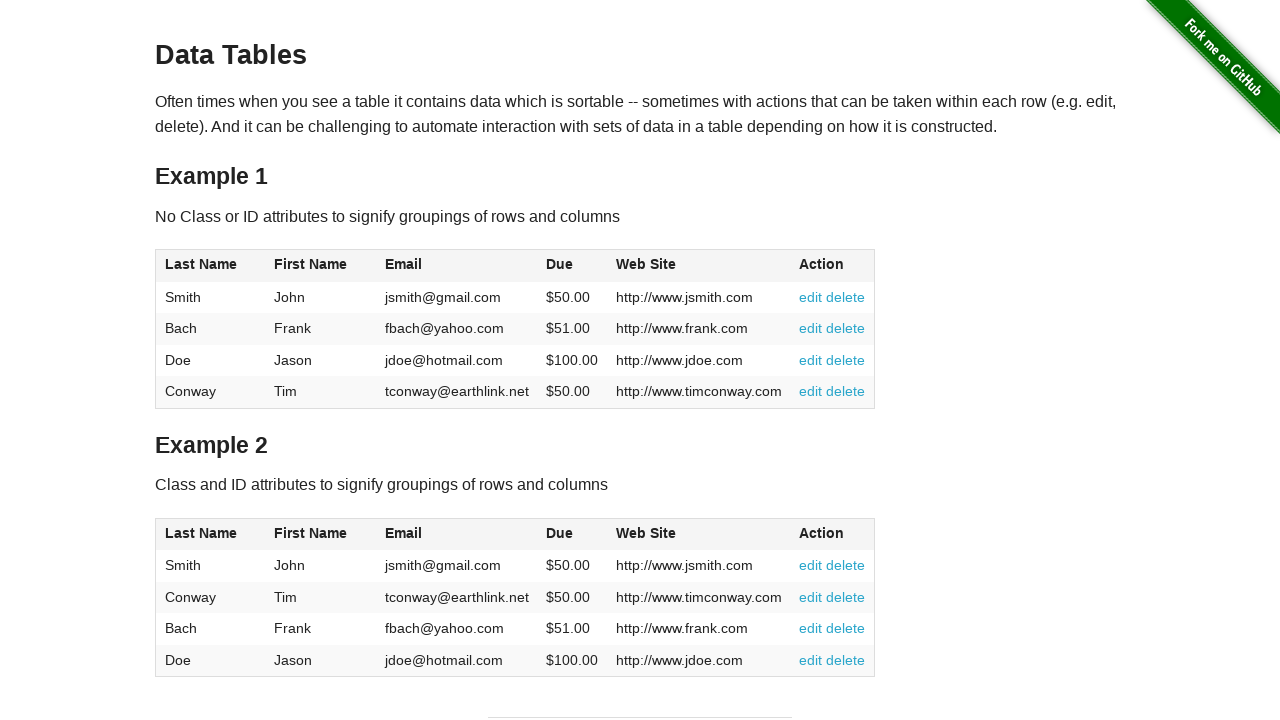

Clicked dues column header in table2 for second sort (descending) at (560, 533) on #table2 thead .dues
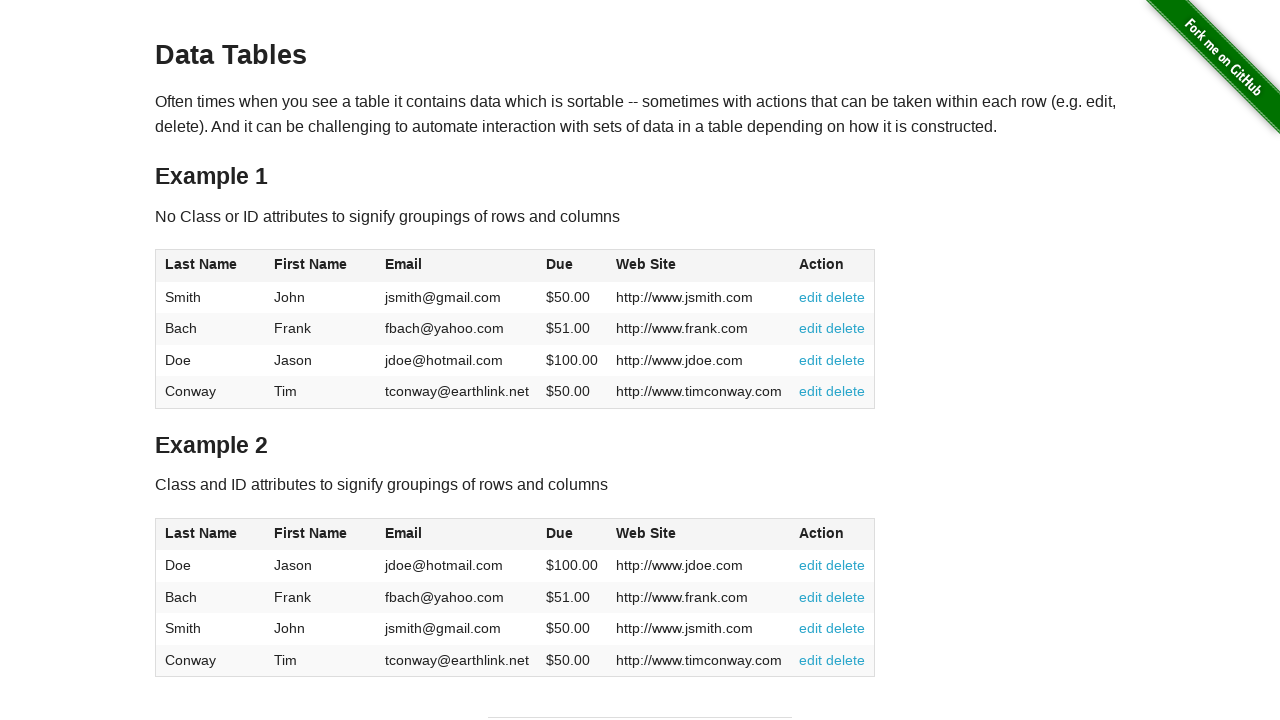

Verified table2 dues column is visible and sorted in descending order
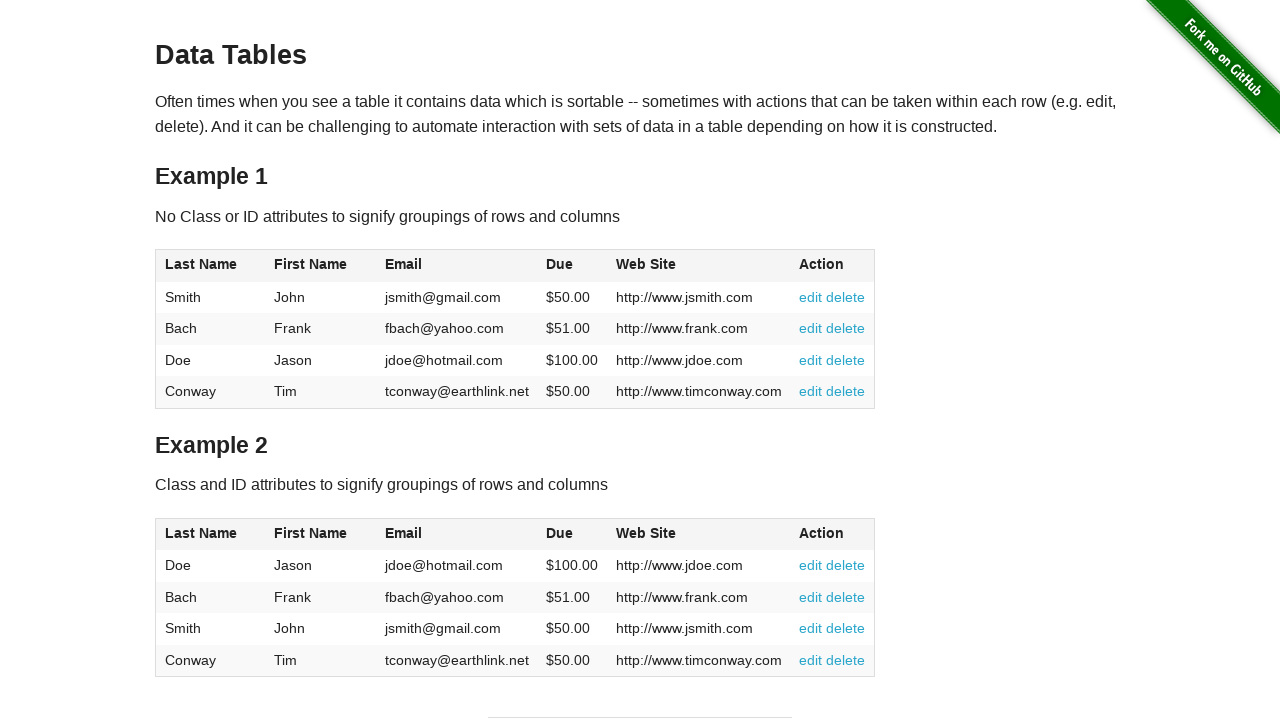

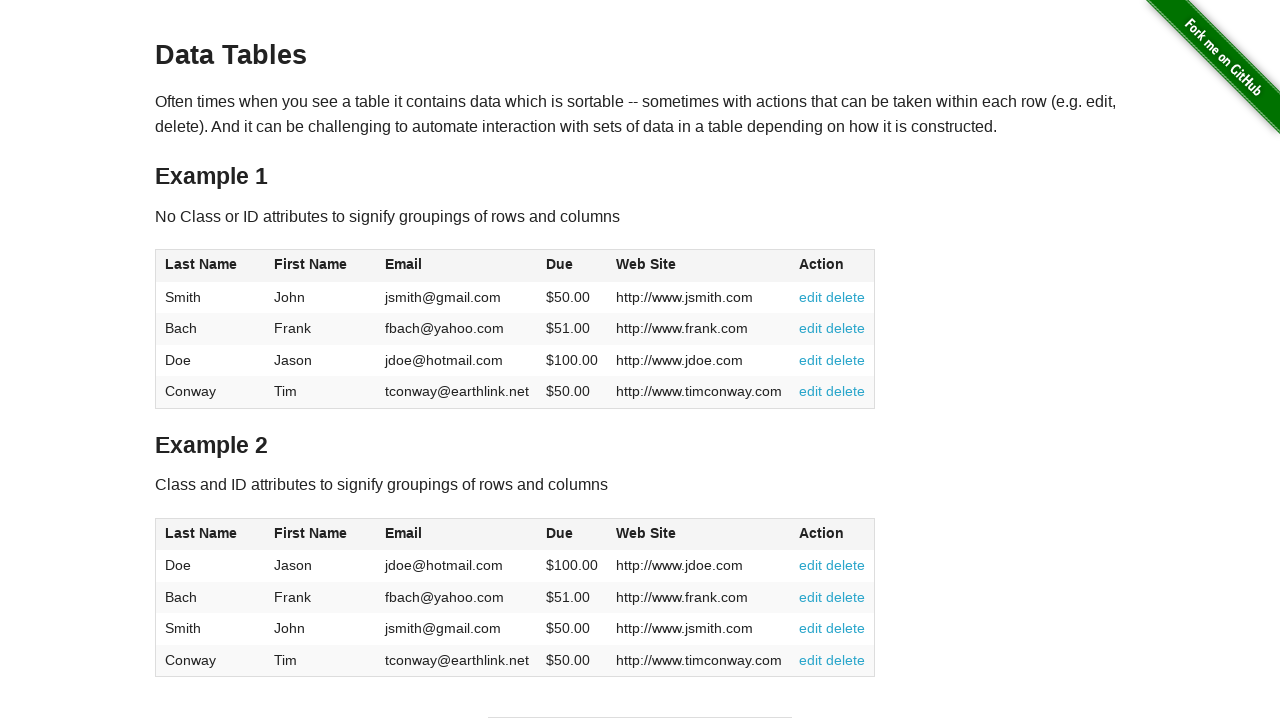